Tests number input field by entering a random number

Starting URL: https://the-internet.herokuapp.com/

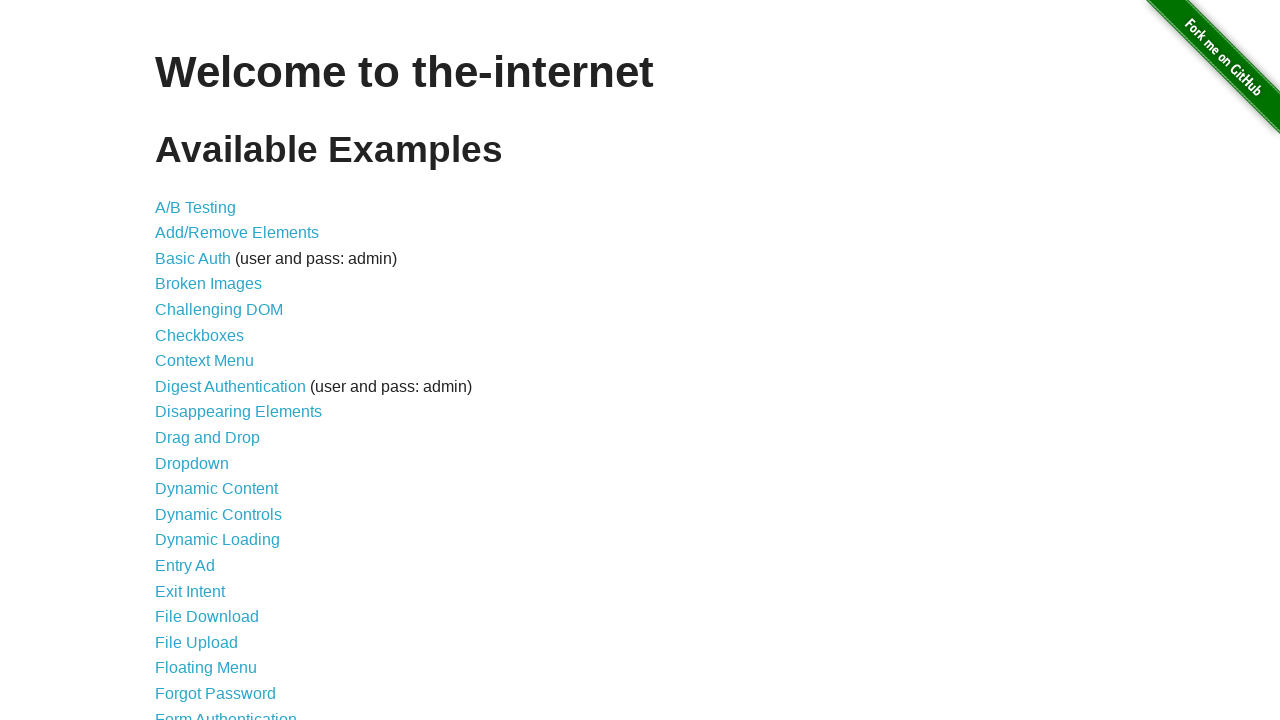

Clicked on inputs link to navigate to /inputs page at (176, 361) on xpath=//a[@href='/inputs']
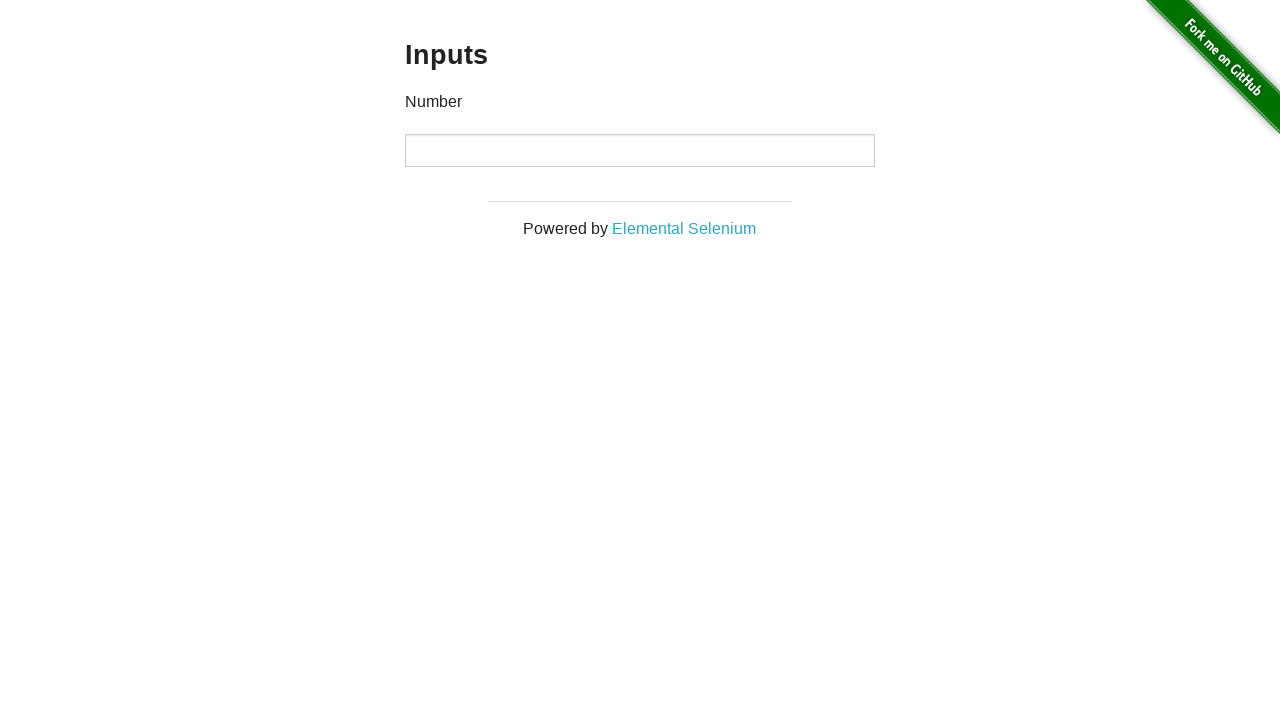

Filled number input field with random number: 4734 on //input[@type='number']
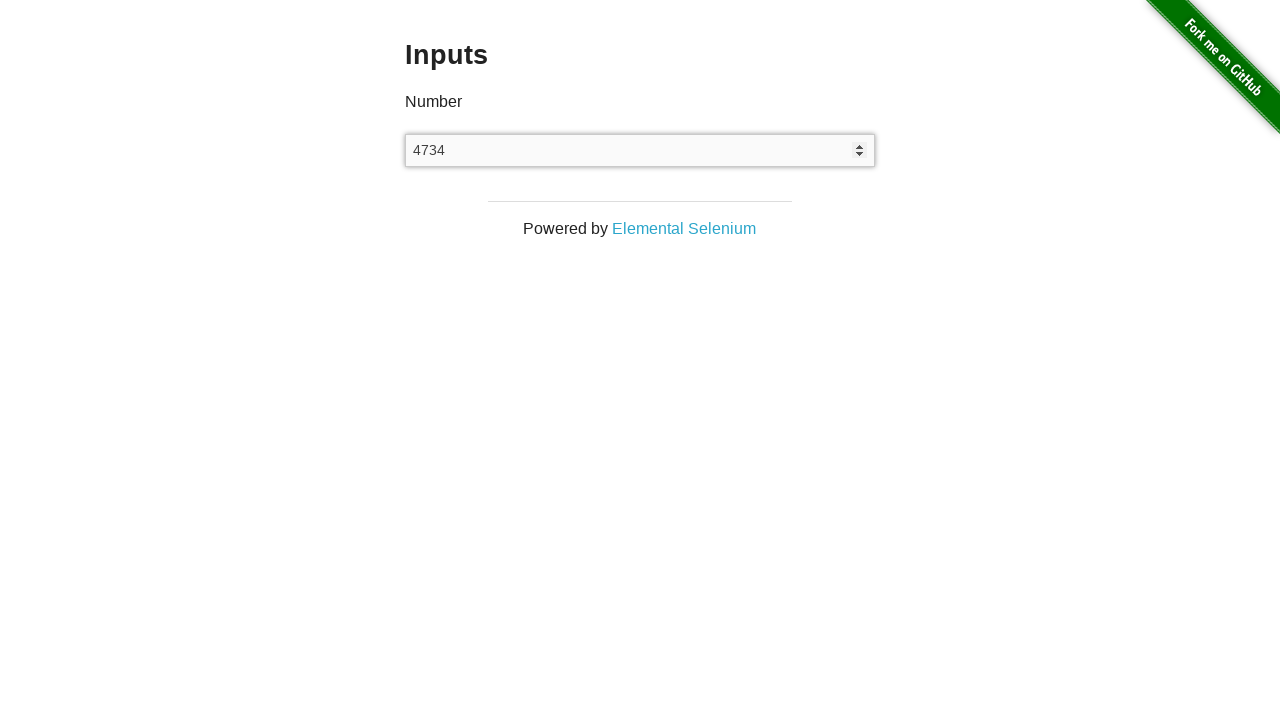

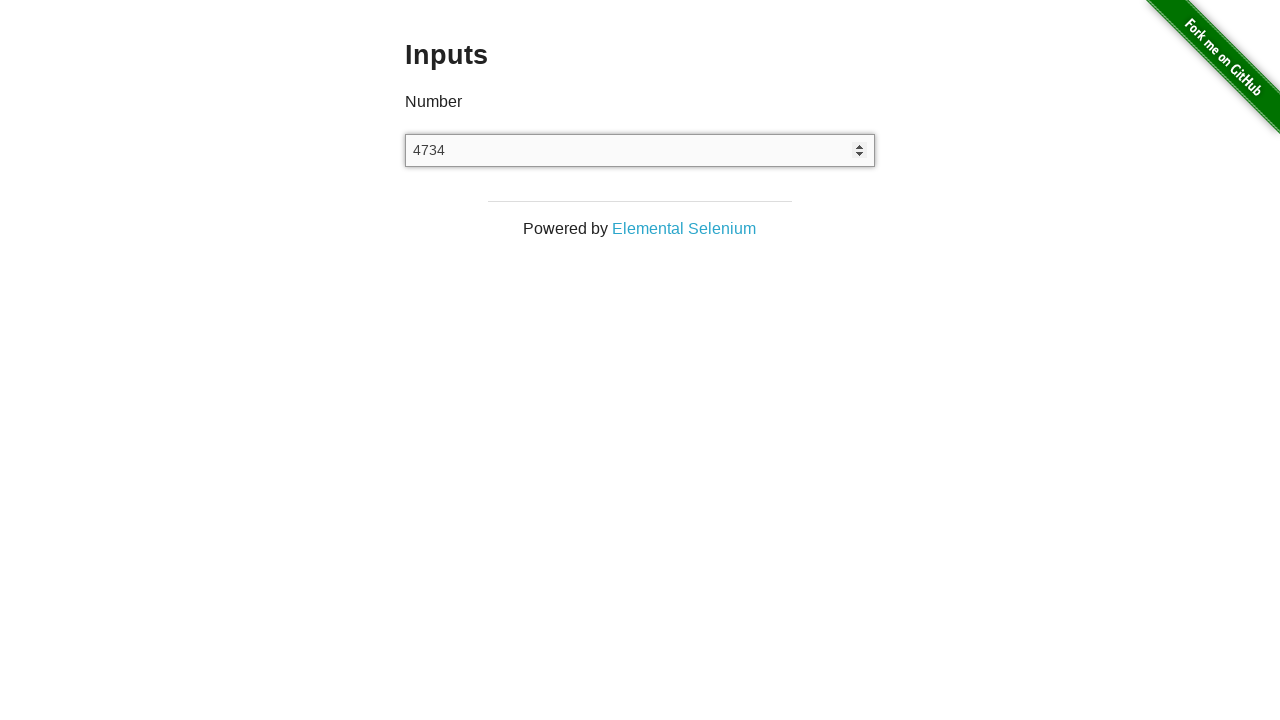